Tests synchronization features on a blog page by waiting for elements to become visible/invisible and checking element state changes after button clicks

Starting URL: https://omayo.blogspot.com/

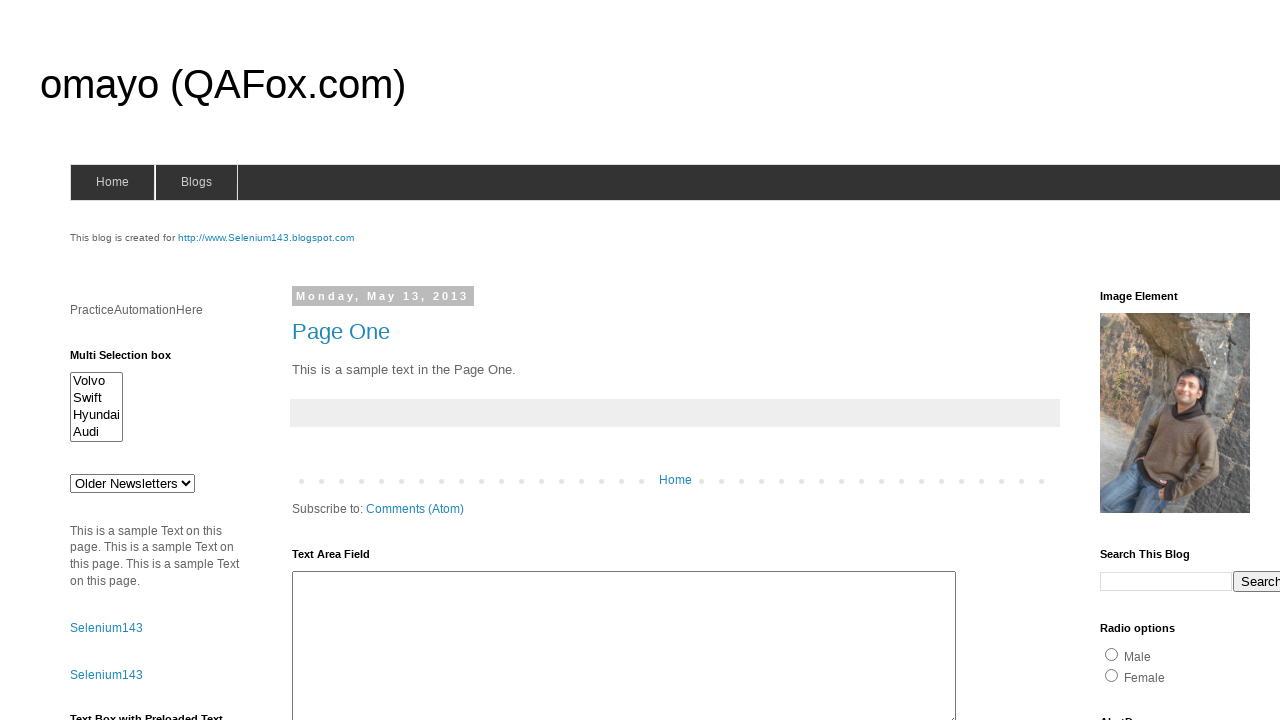

Waited for delayed text element to become visible
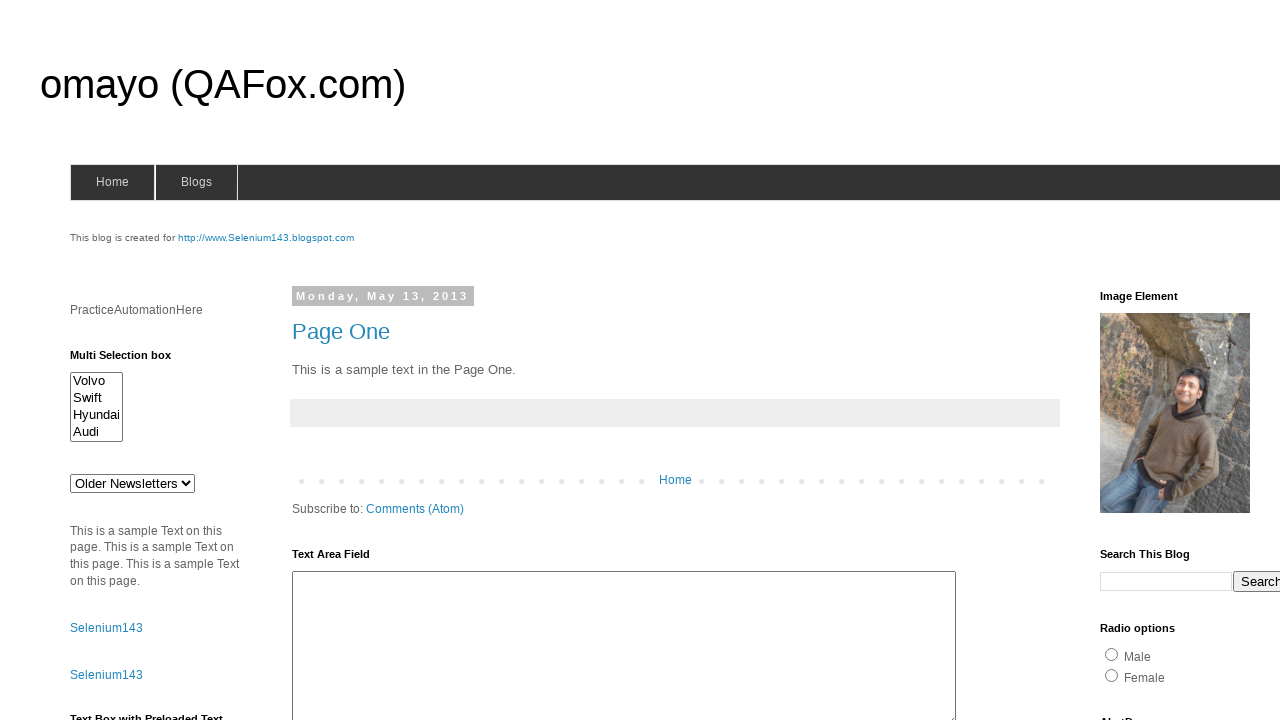

Waited for success message element to become invisible
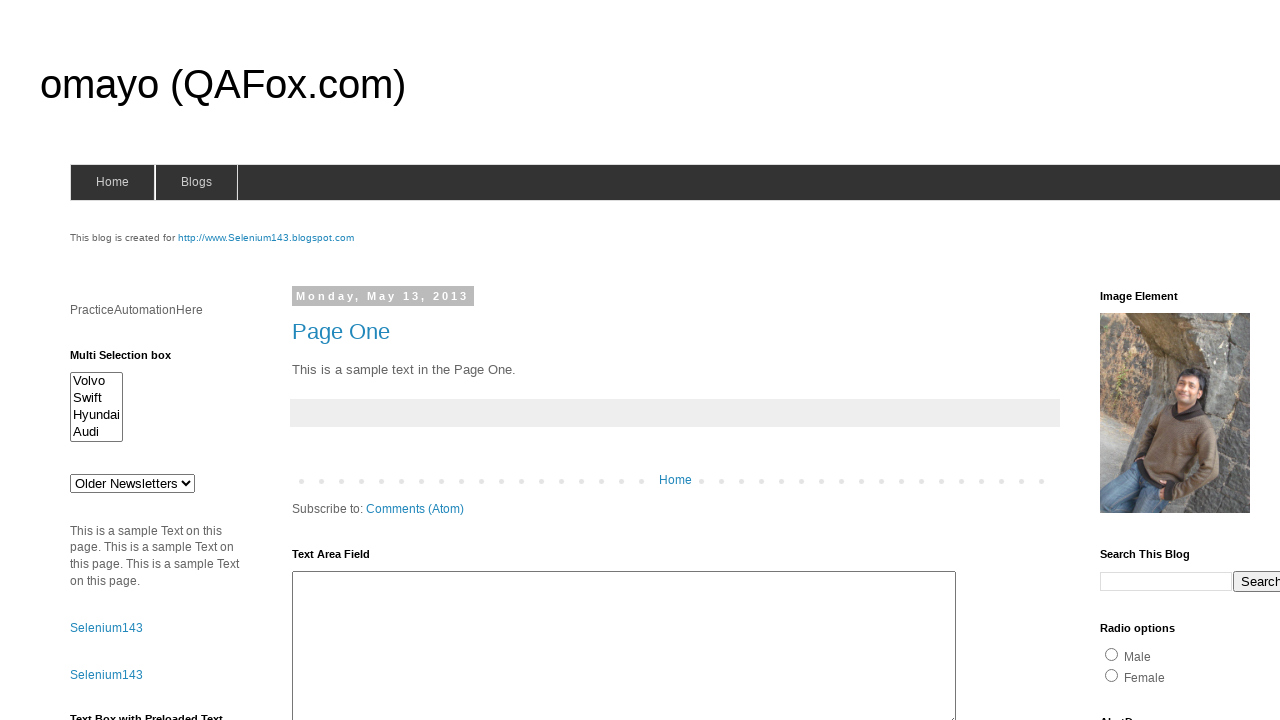

Clicked the 'Check this' button at (109, 528) on xpath=//button[text()='Check this']
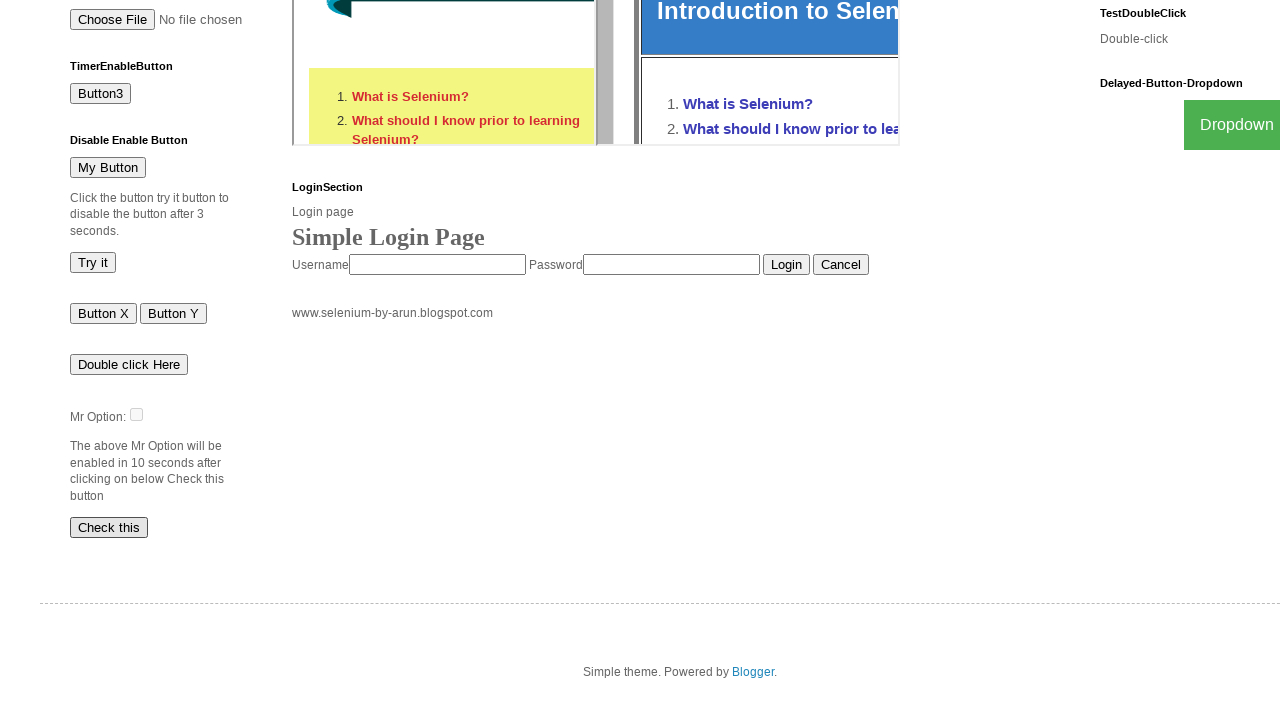

Waited for checkbox to become enabled after button click
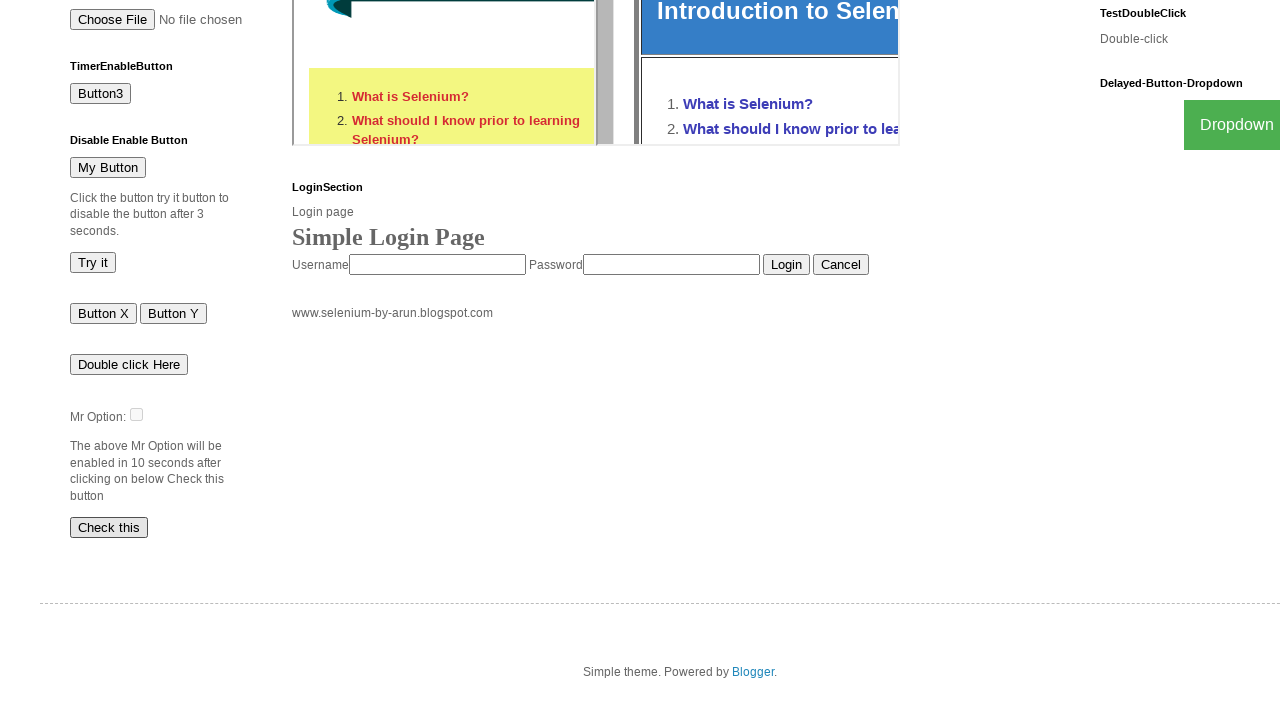

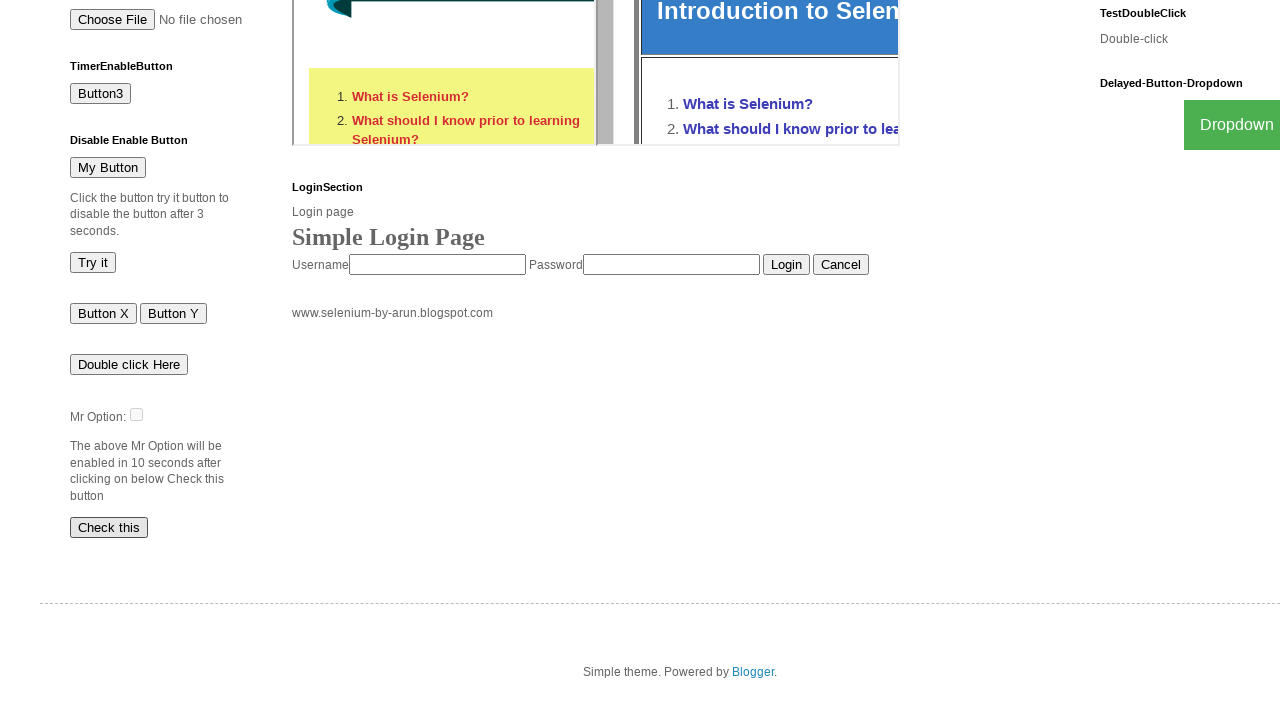